Tests that an error message is displayed when attempting to login with username but no password

Starting URL: https://www.saucedemo.com/

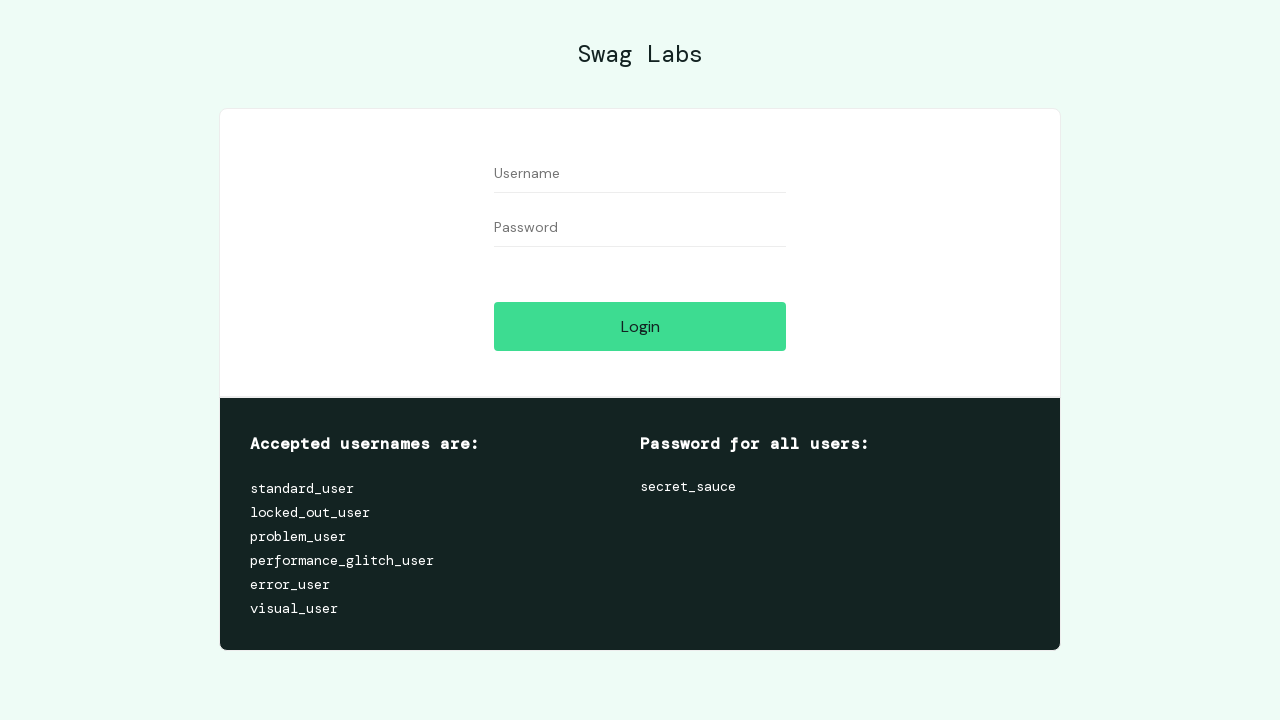

Filled username field with 'Miki90' on #user-name
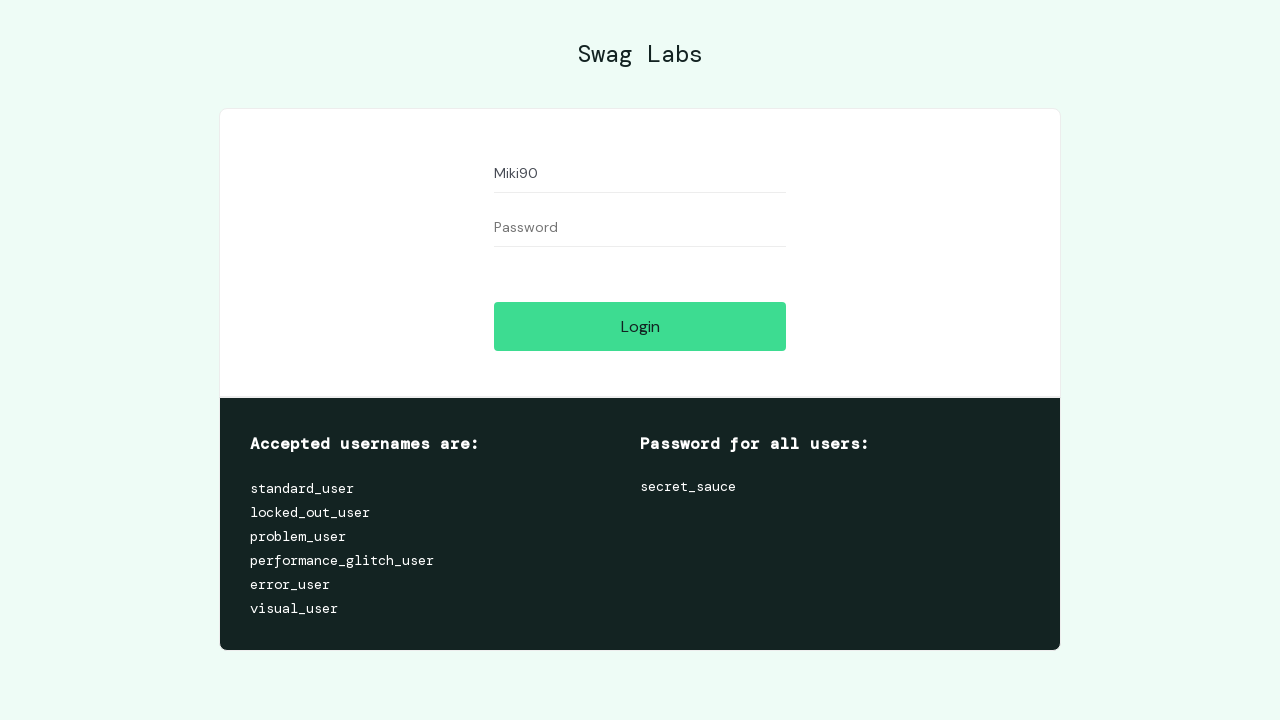

Clicked login button without entering password at (640, 326) on #login-button
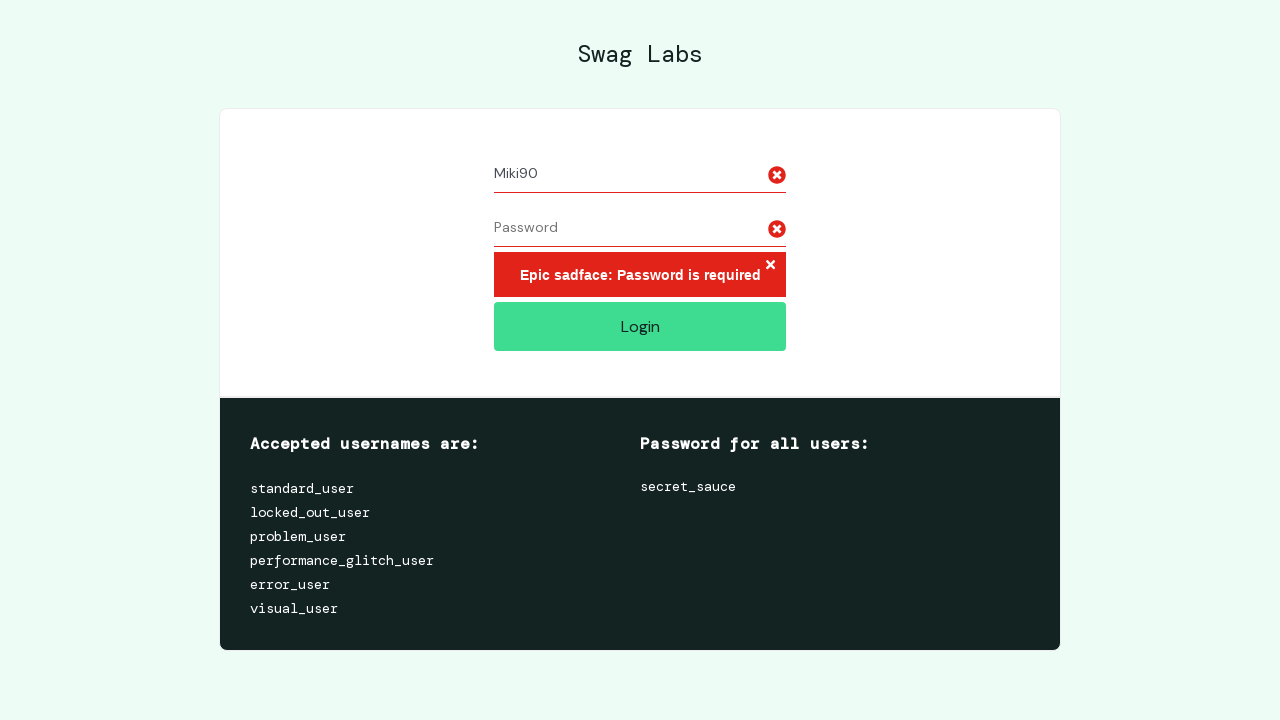

Error message displayed confirming password is required
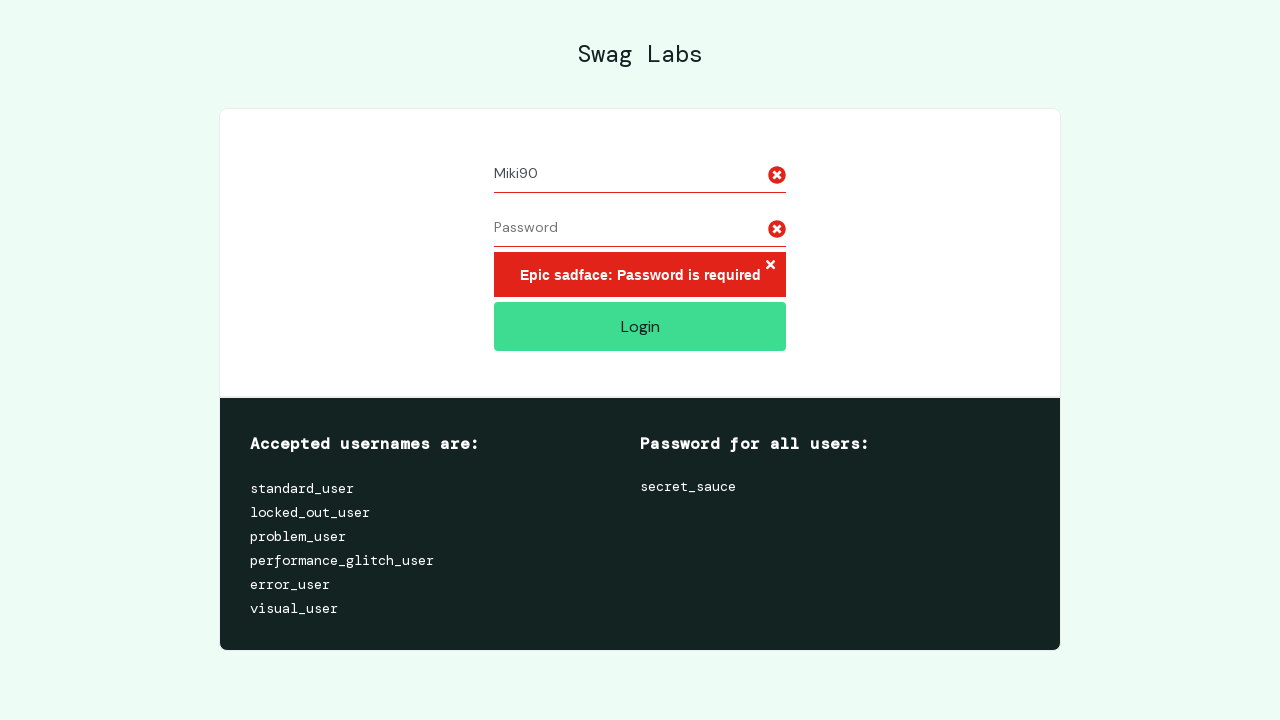

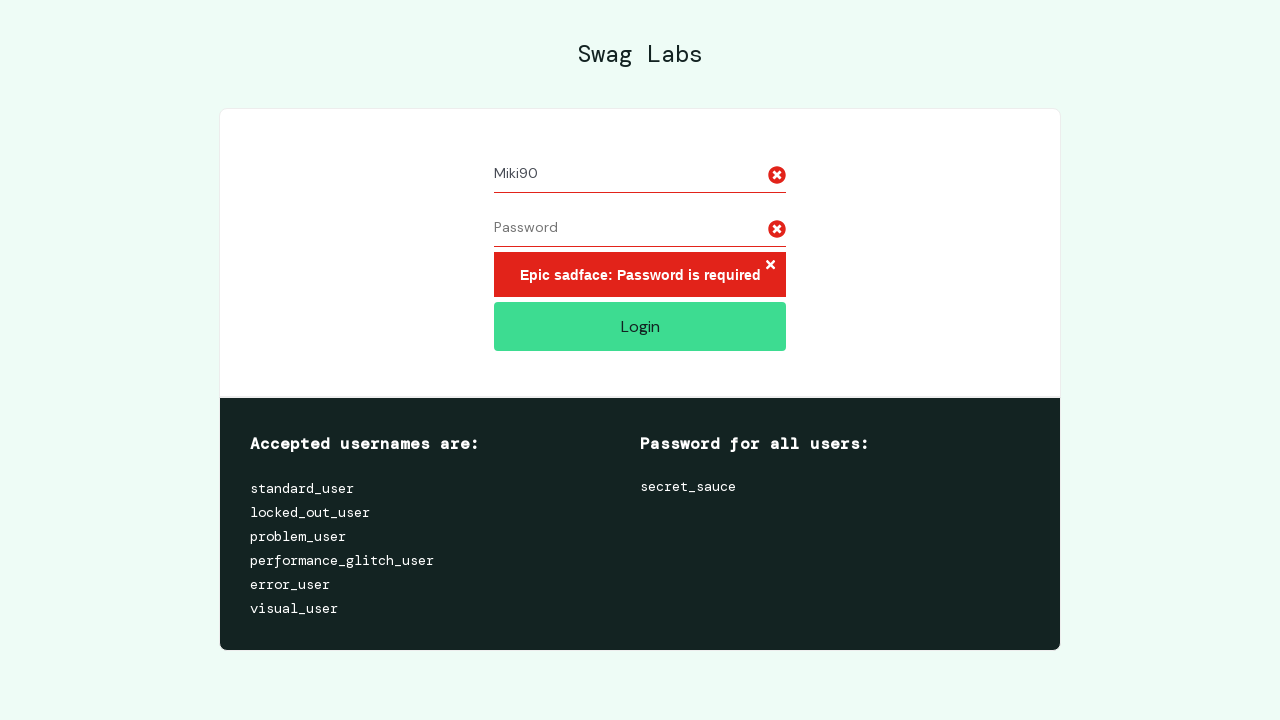